Tests radio button functionality by checking each of three radio buttons in sequence and verifying they are properly selected

Starting URL: https://rahulshettyacademy.com/AutomationPractice/

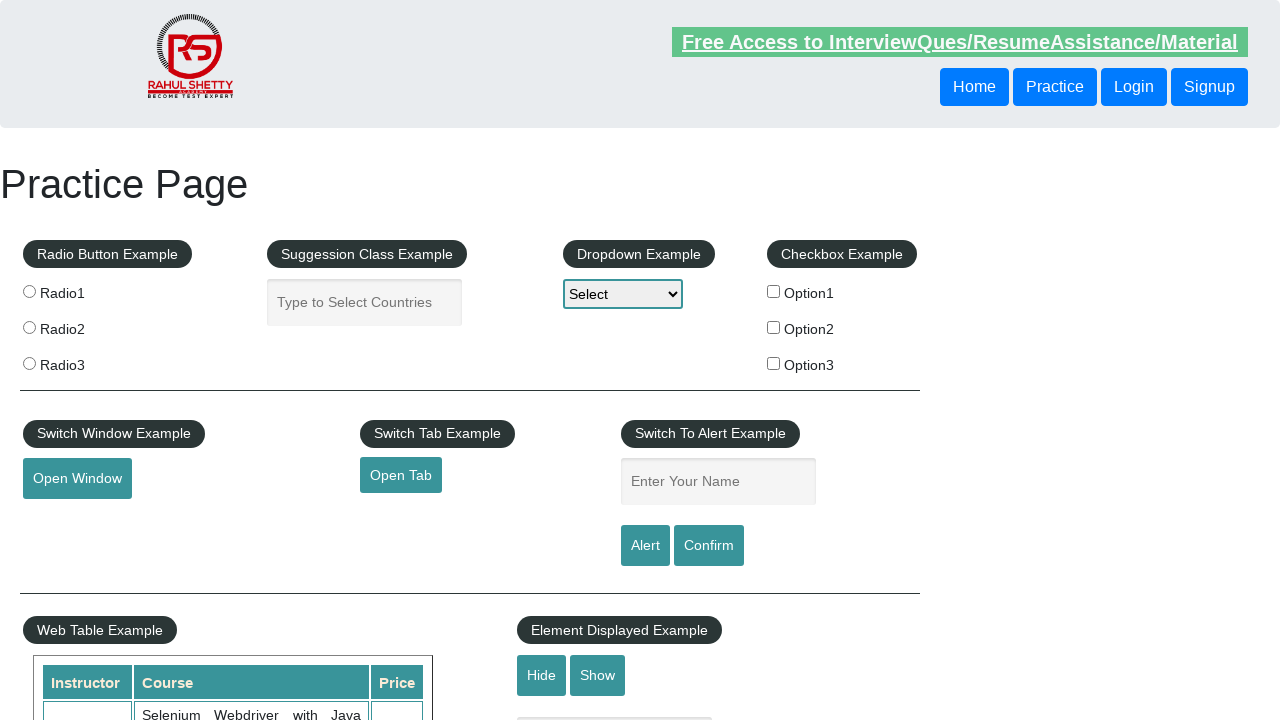

Navigated to https://rahulshettyacademy.com/AutomationPractice/
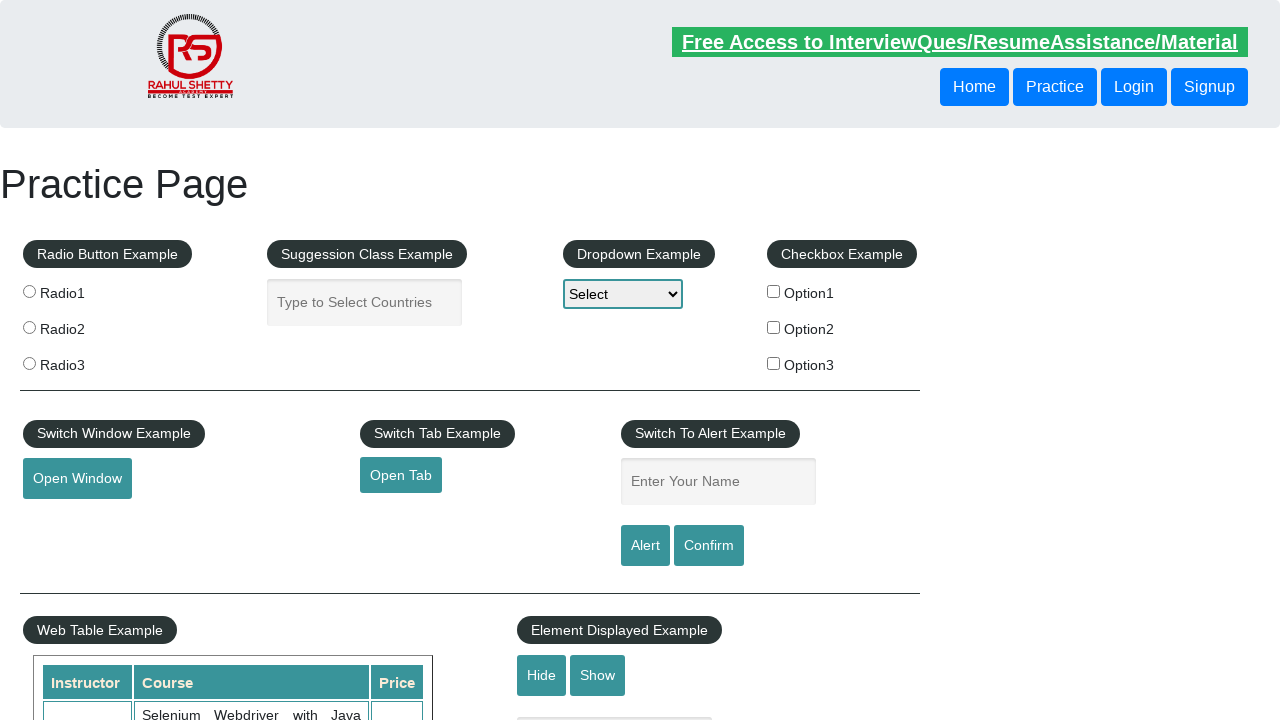

Checked radio button 1 at (29, 291) on input.radioButton[value='radio1']
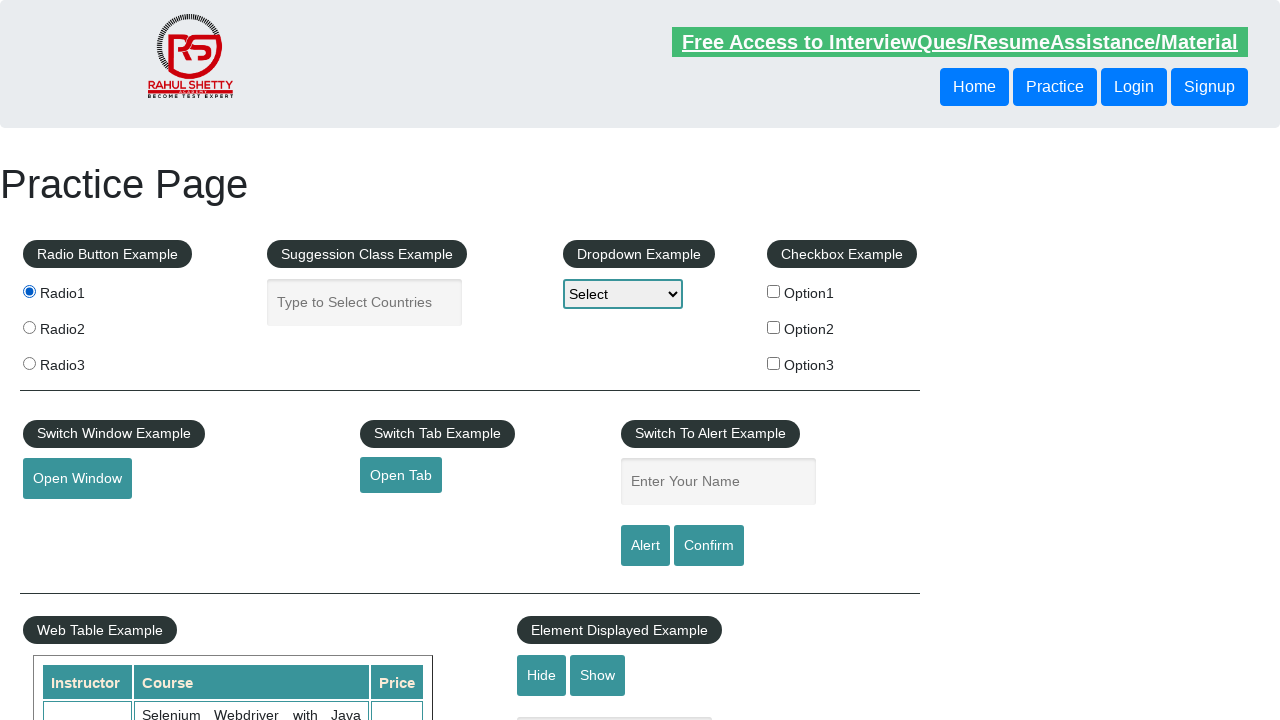

Verified radio button 1 is checked
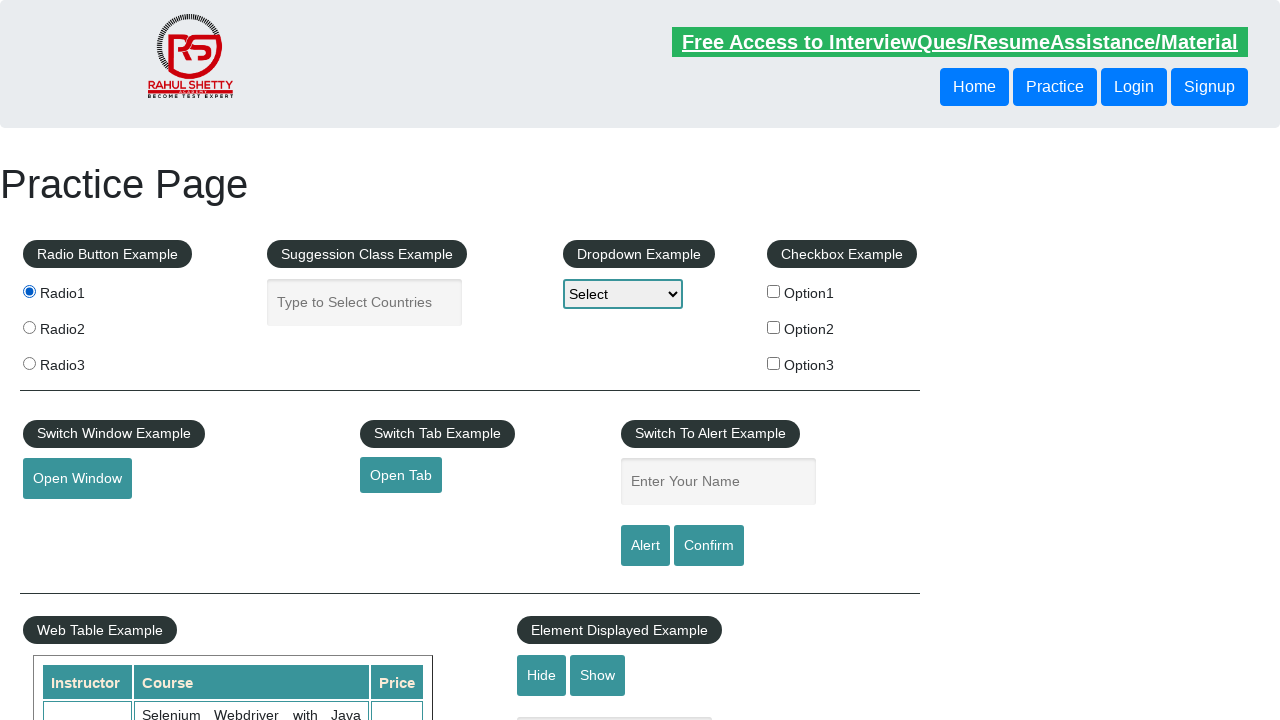

Checked radio button 2 at (29, 327) on input.radioButton[value='radio2']
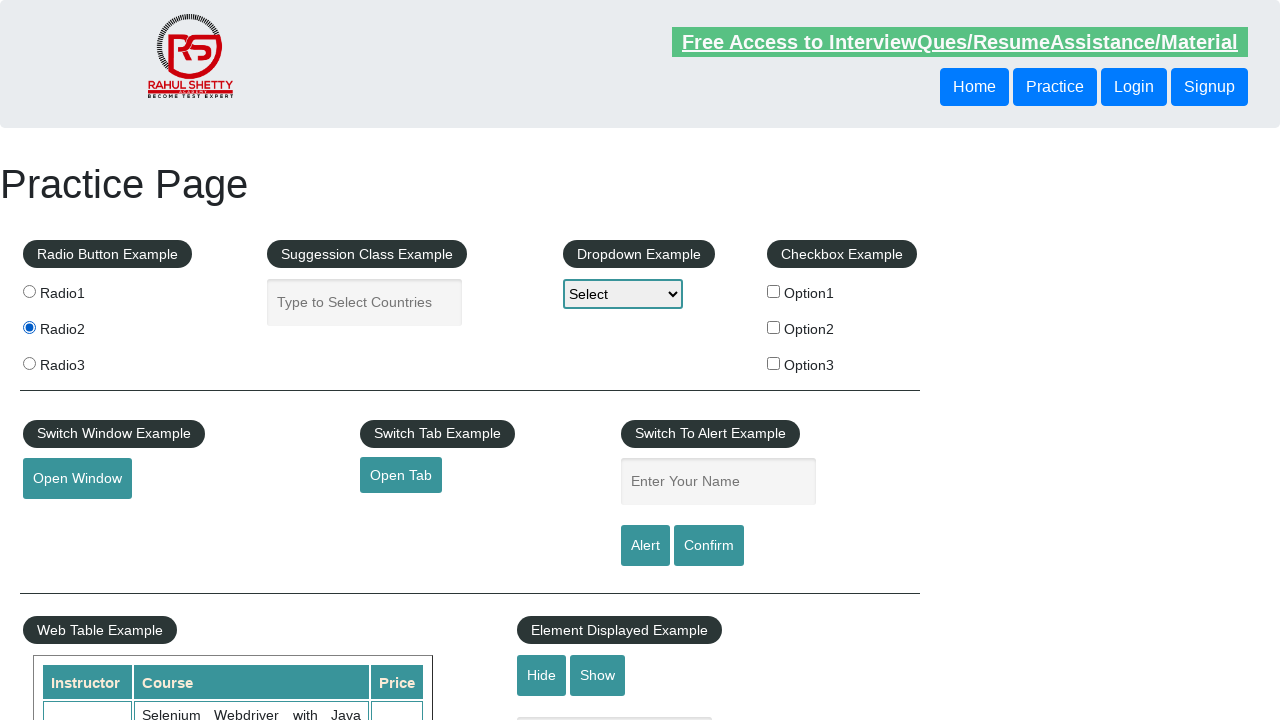

Verified radio button 2 is checked
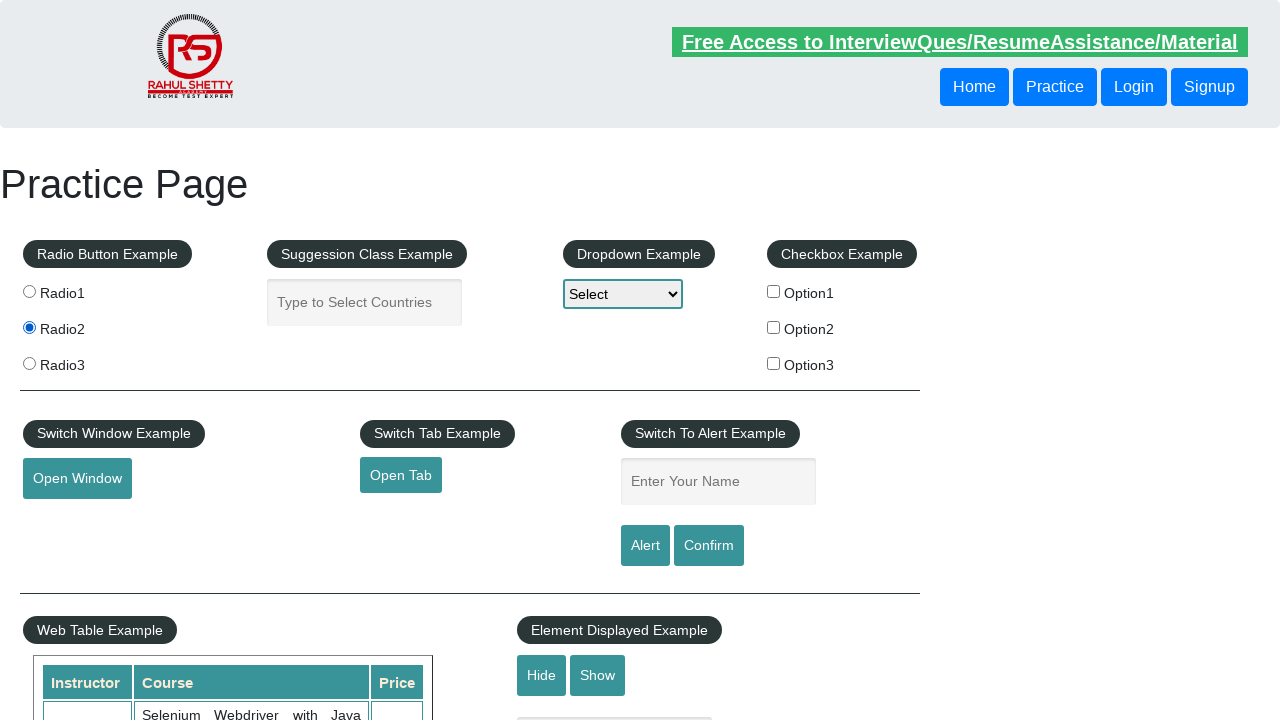

Checked radio button 3 at (29, 363) on input.radioButton[value='radio3']
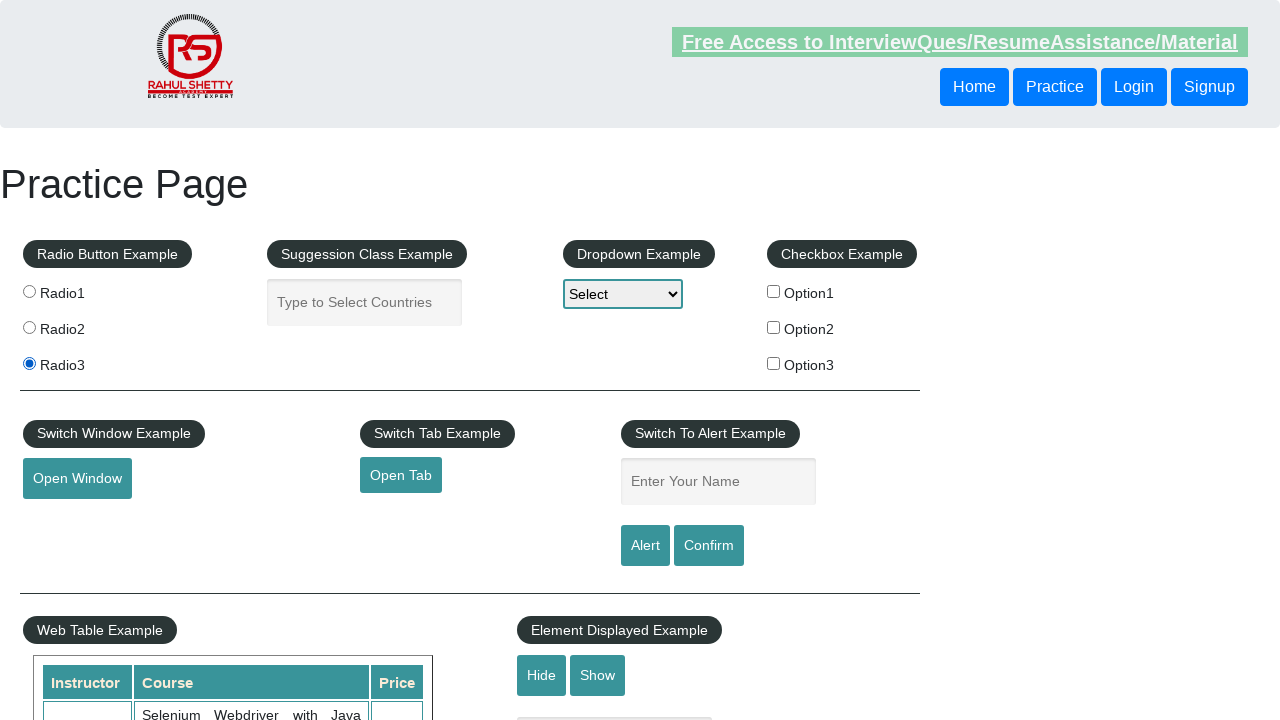

Verified radio button 3 is checked
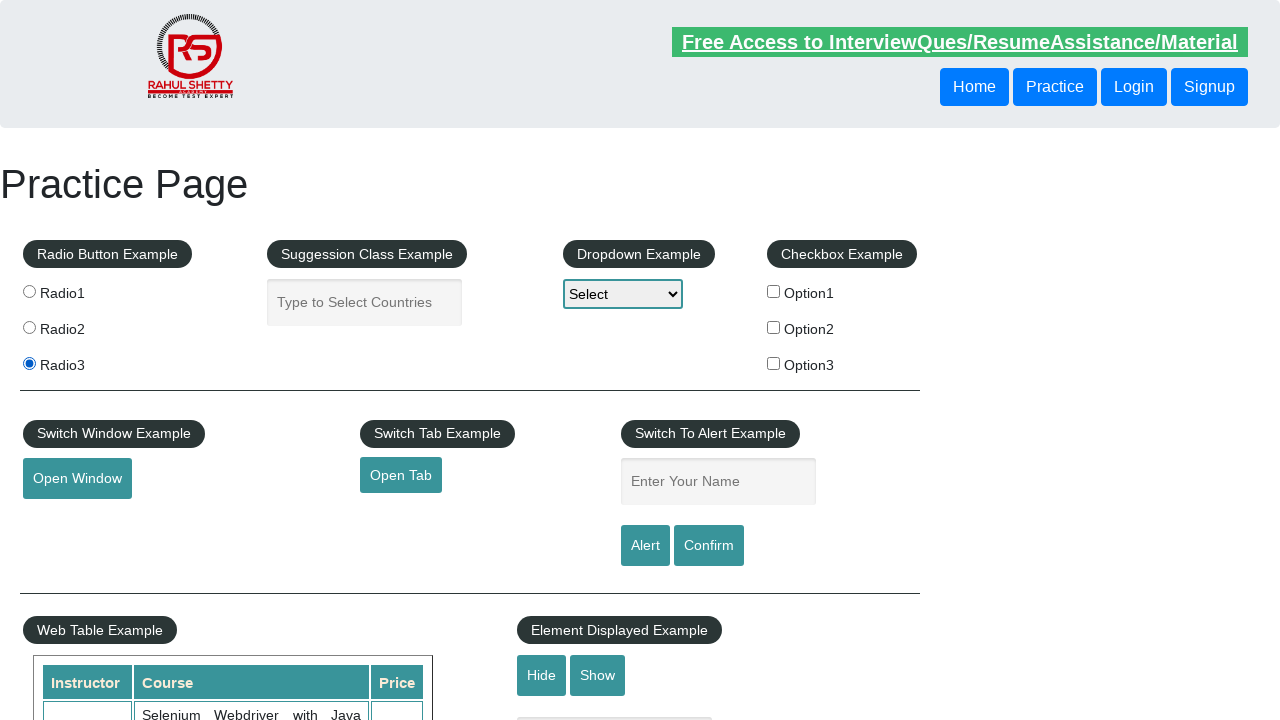

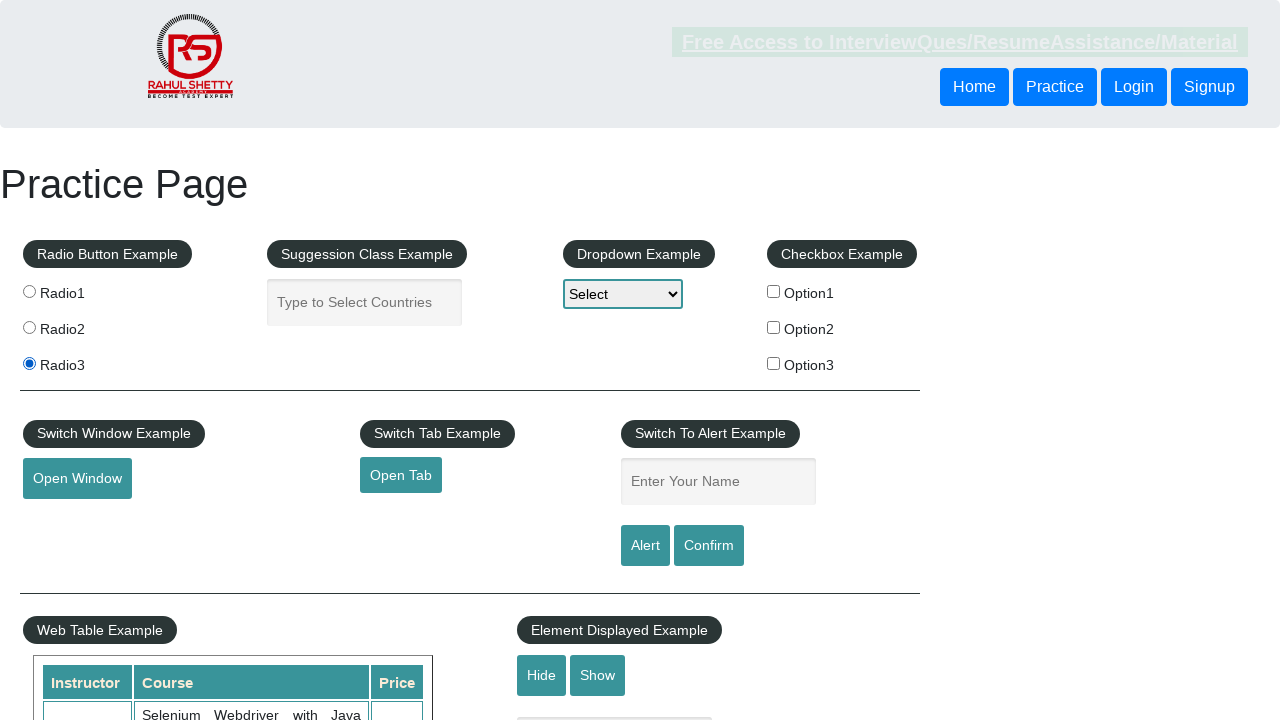